Tests keyboard key press functionality by sending Space and Left arrow keys to an input element and verifying the displayed result text matches the expected key pressed.

Starting URL: http://the-internet.herokuapp.com/key_presses

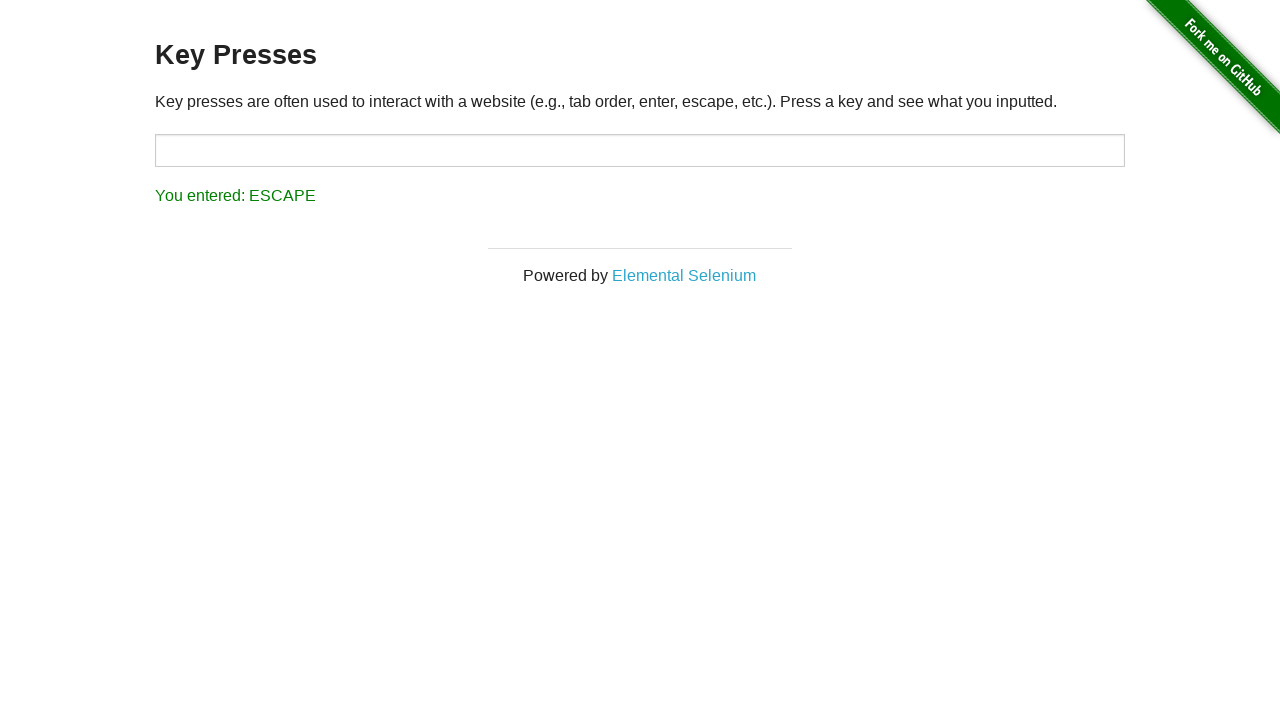

Pressed Space key on target input element on #target
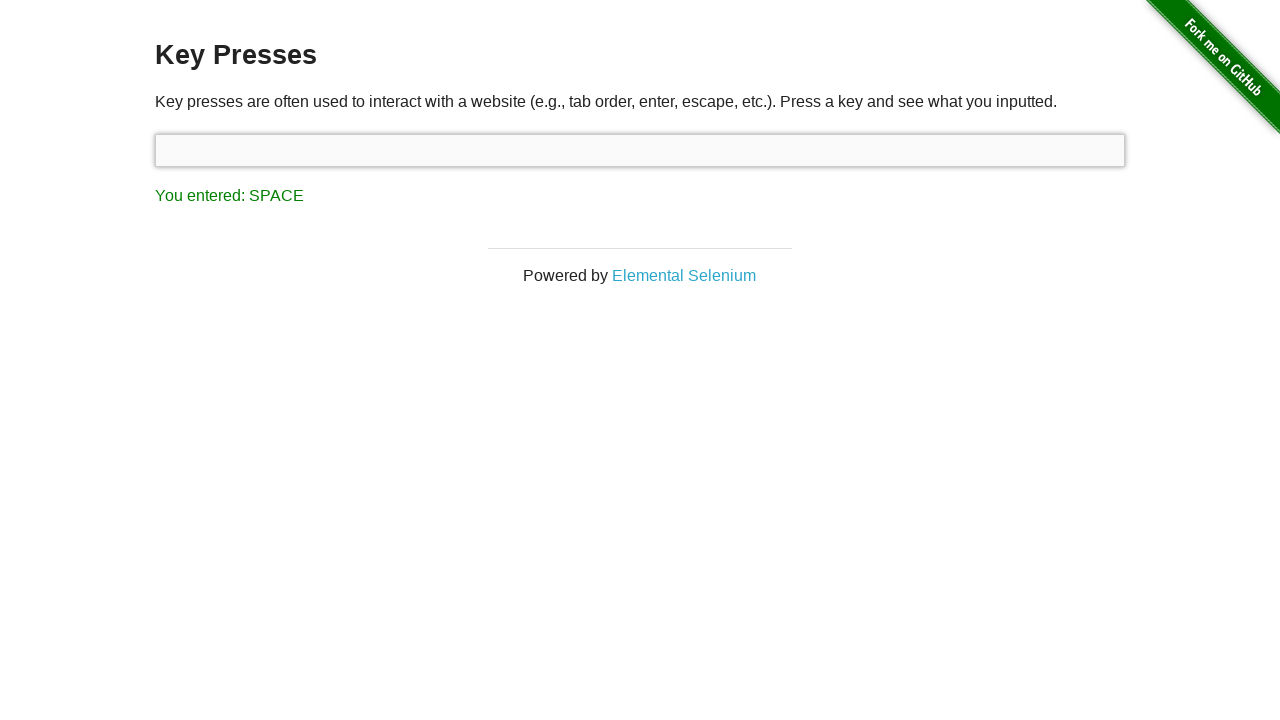

Retrieved result text content
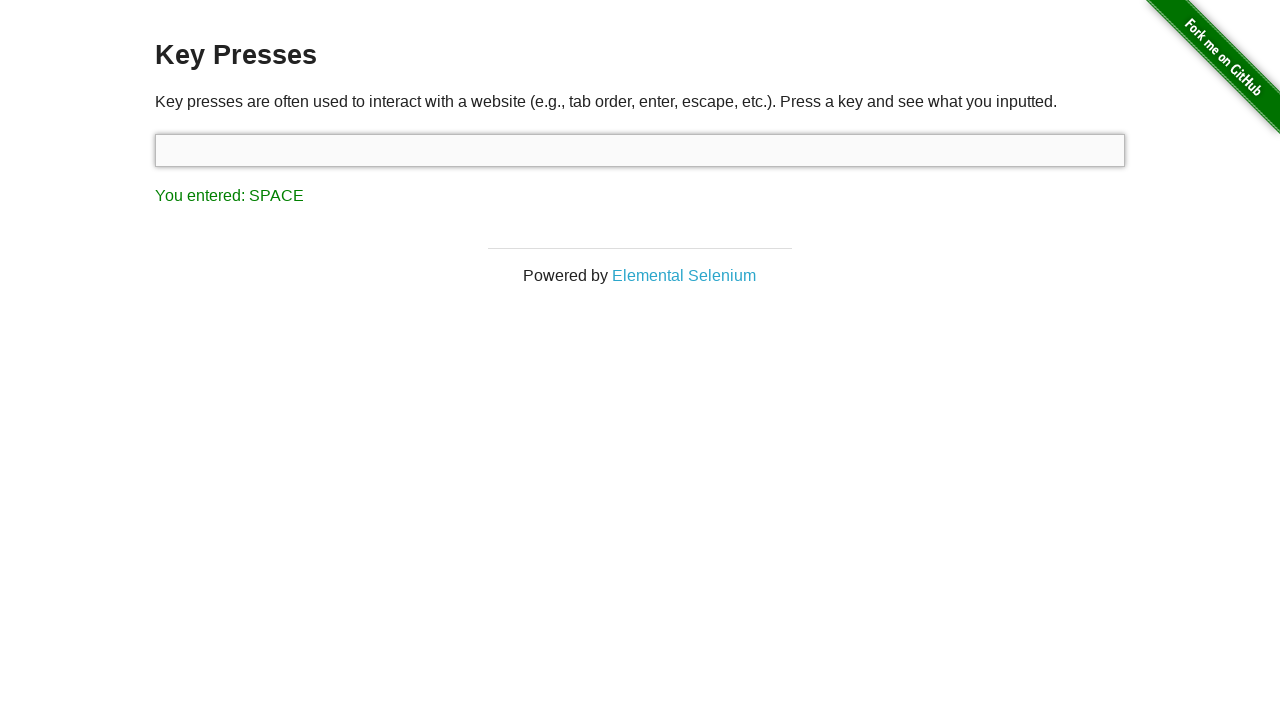

Verified result text matches 'You entered: SPACE'
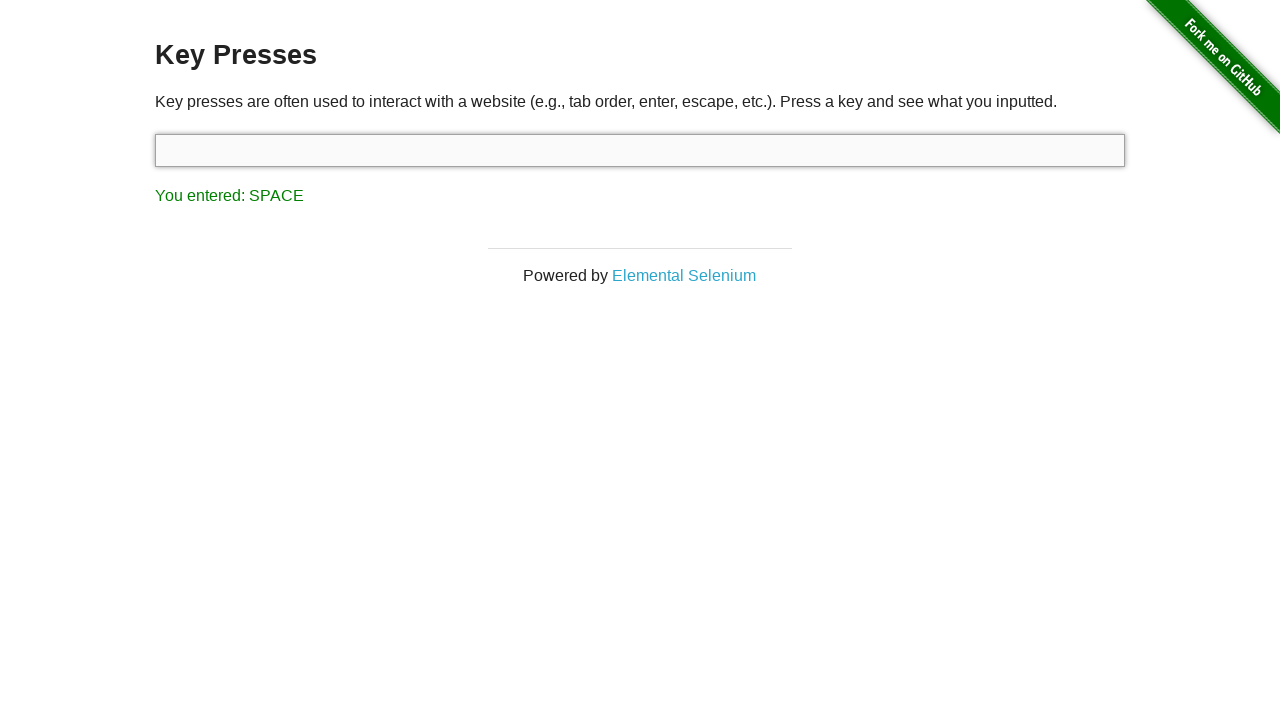

Pressed Left arrow key on focused element
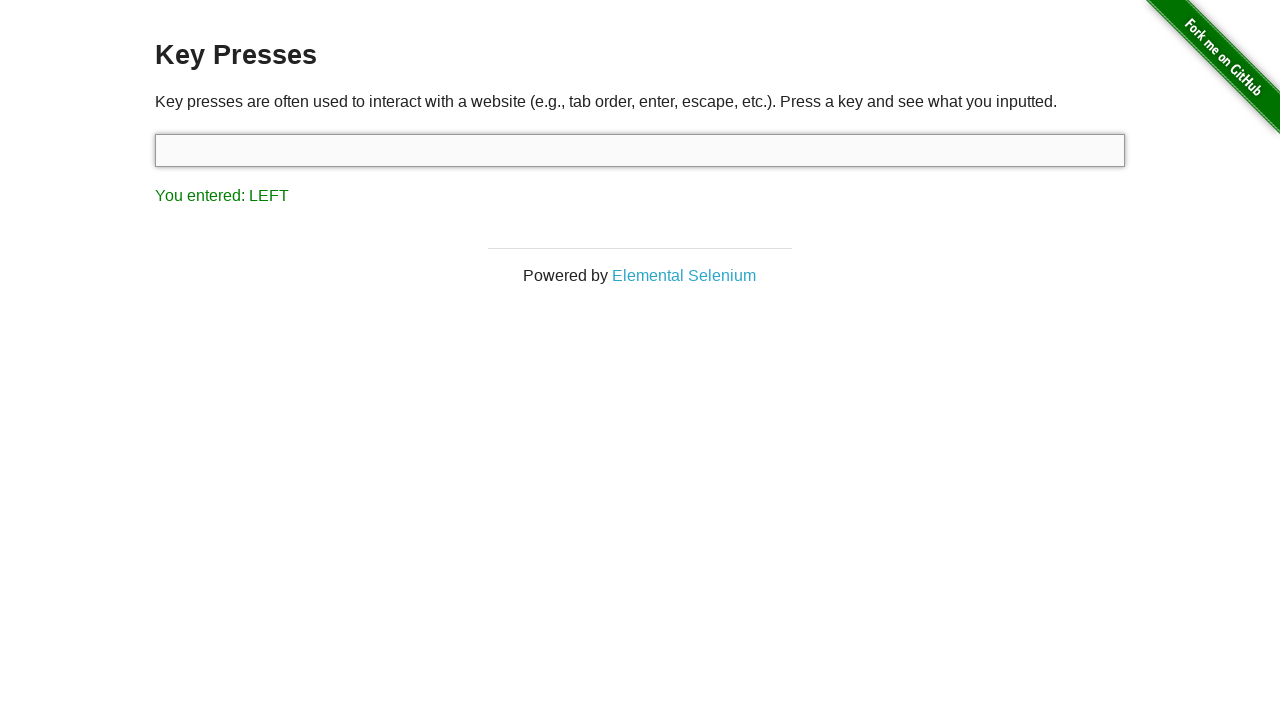

Retrieved result text content
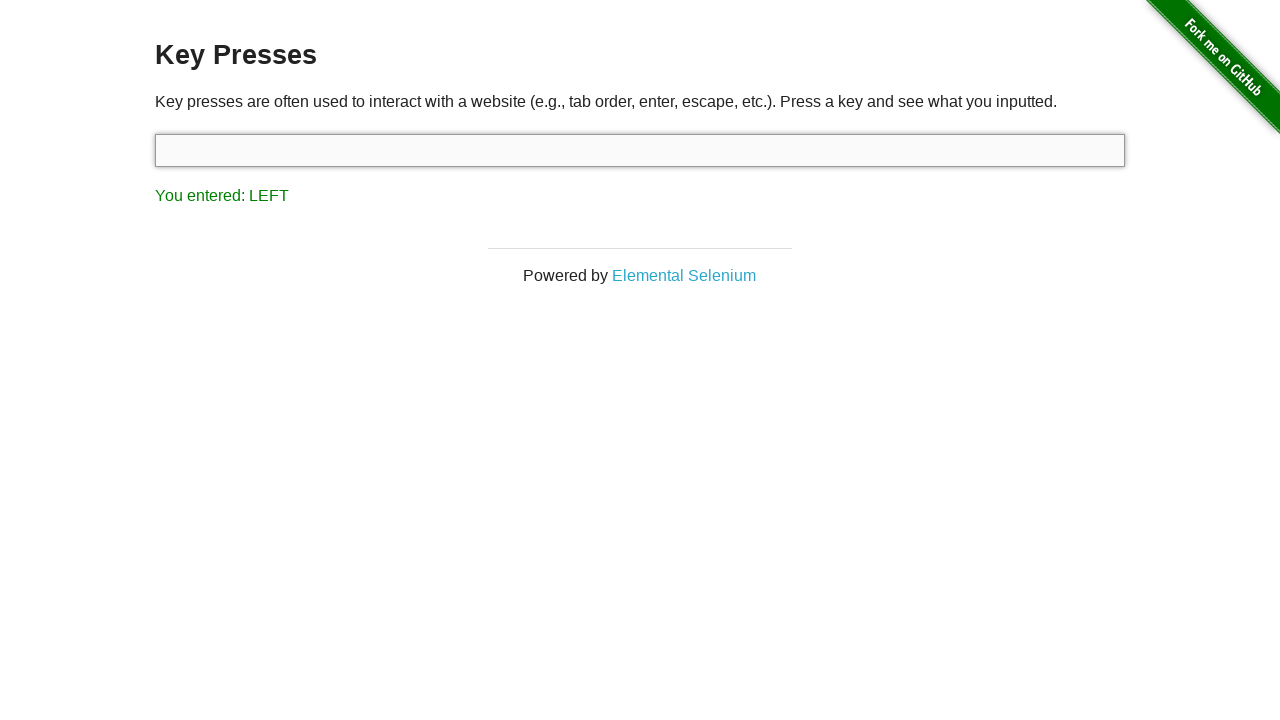

Verified result text matches 'You entered: LEFT'
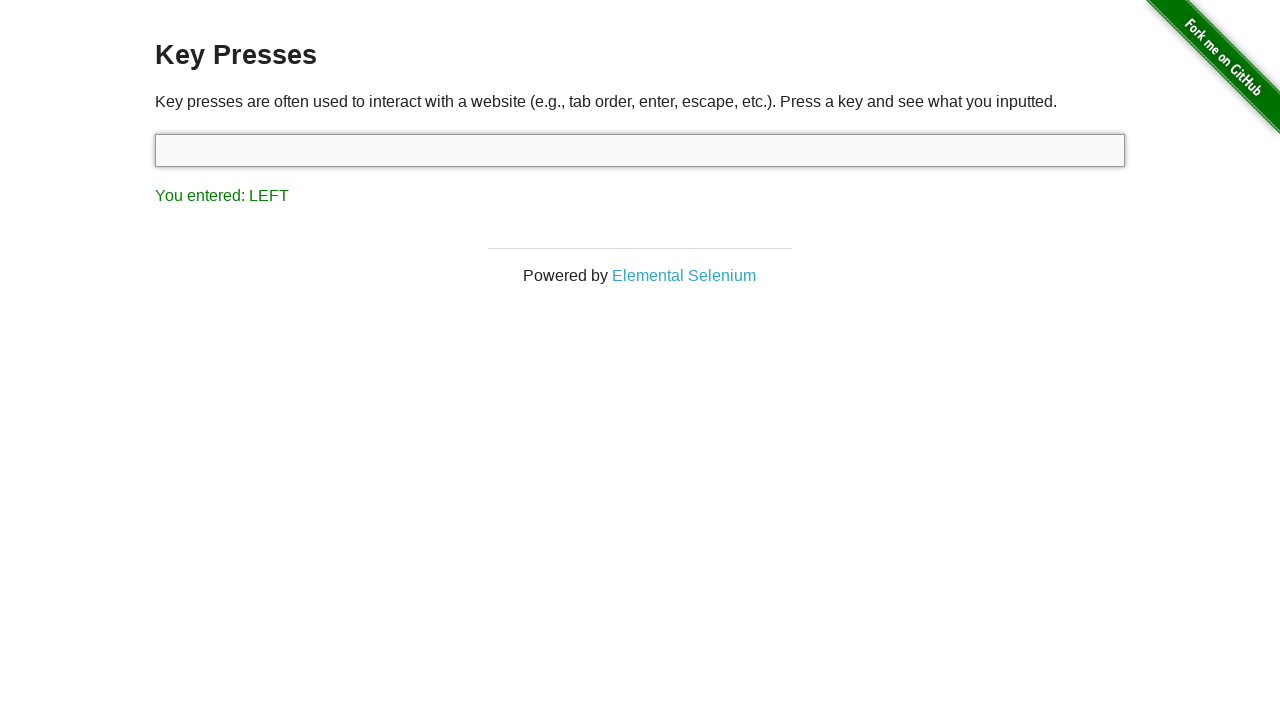

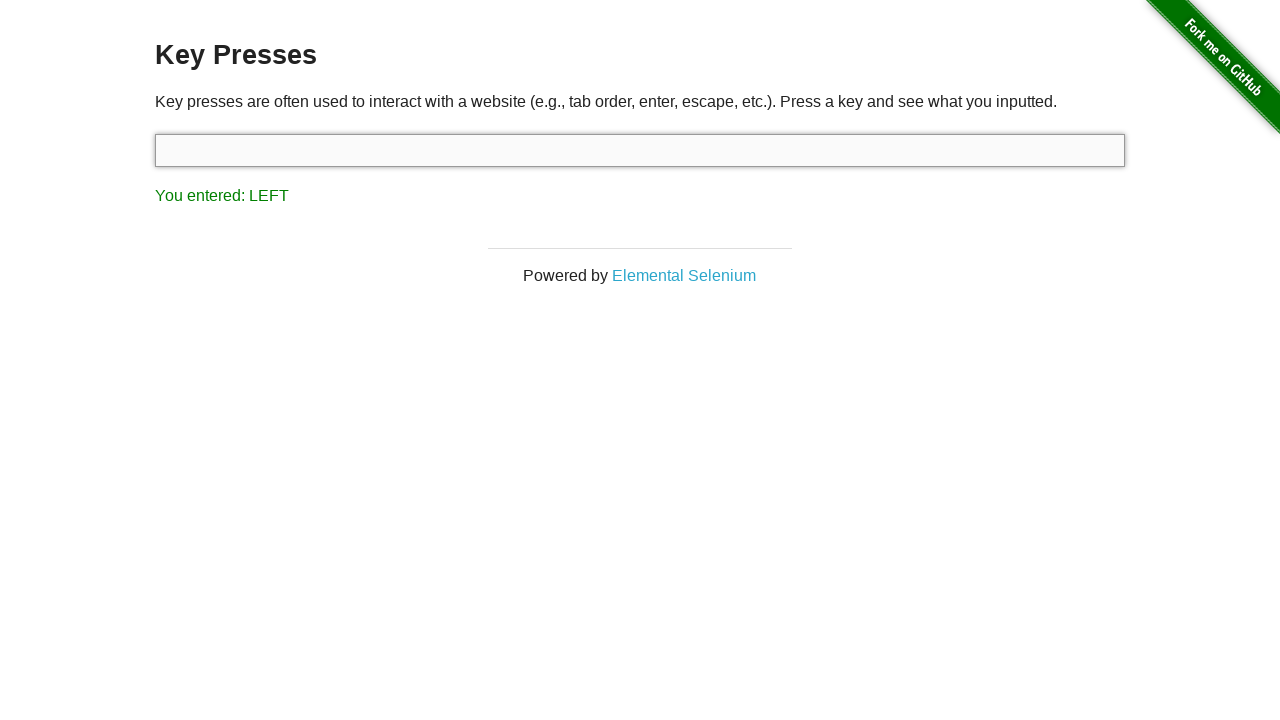